Tests that todo data persists after page reload by creating items, completing one, and reloading

Starting URL: https://demo.playwright.dev/todomvc

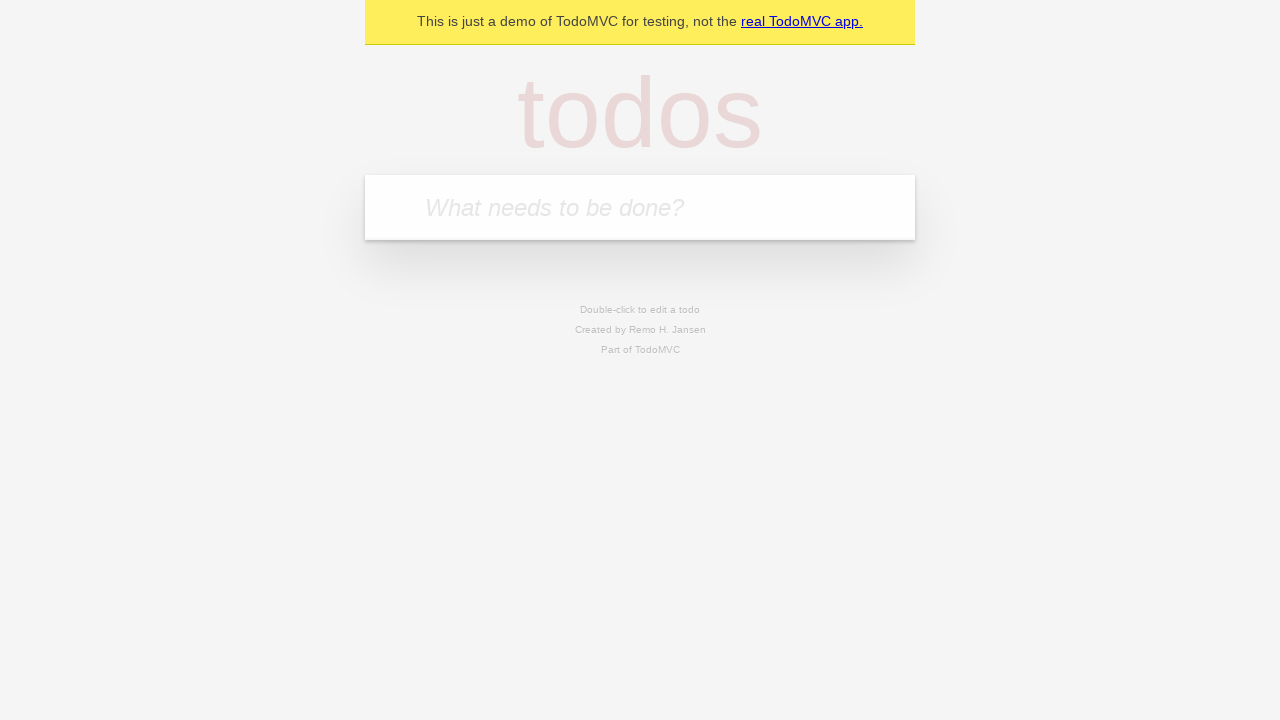

Located the todo input field
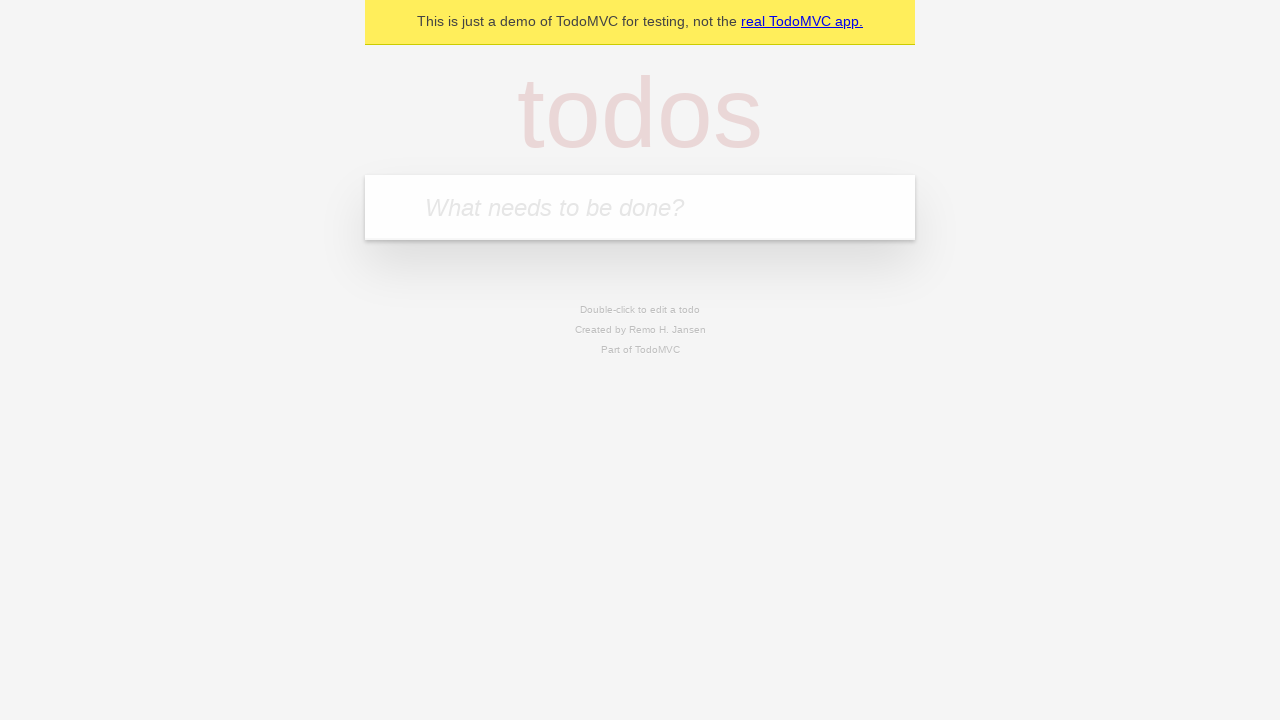

Filled todo input with 'buy some cheese' on internal:attr=[placeholder="What needs to be done?"i]
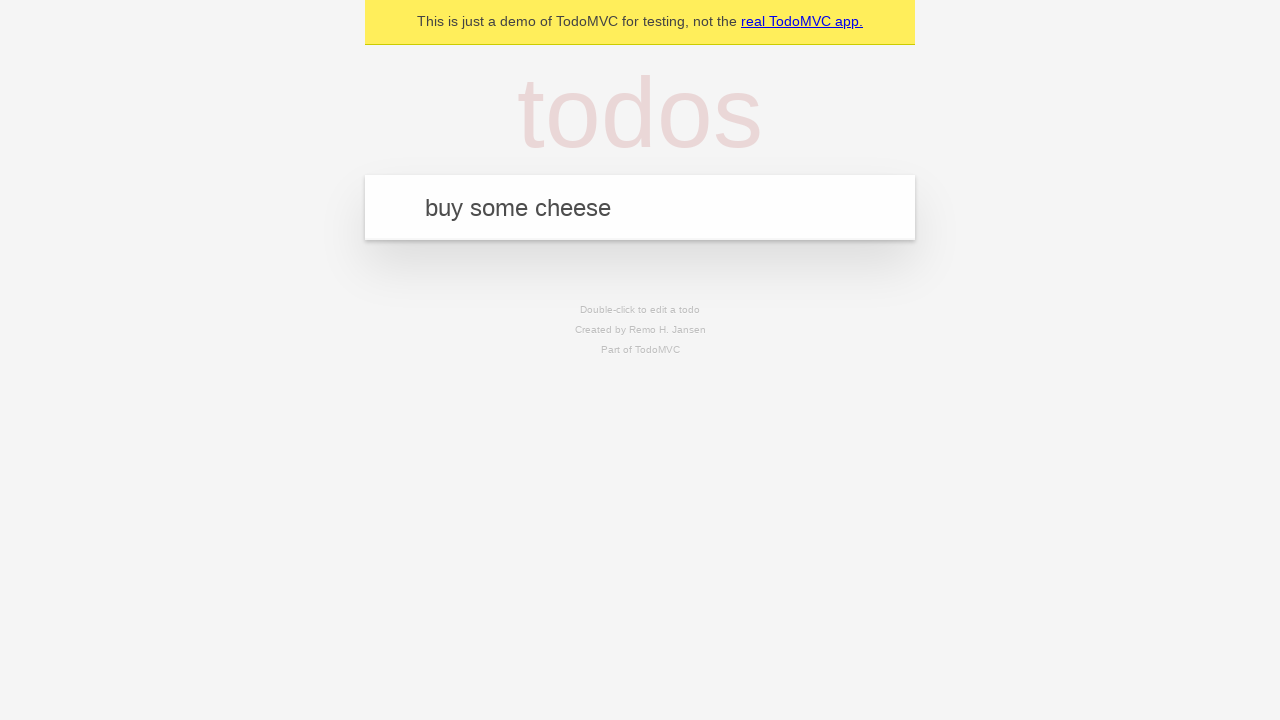

Pressed Enter to create todo 'buy some cheese' on internal:attr=[placeholder="What needs to be done?"i]
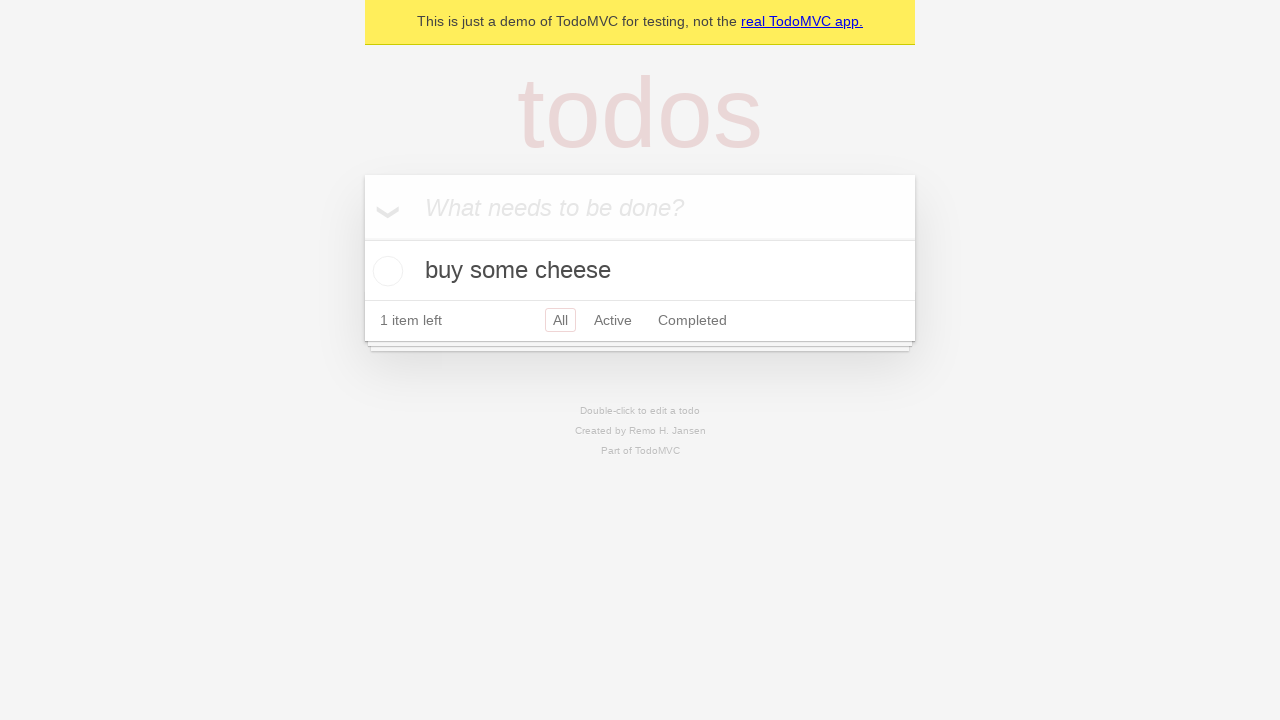

Filled todo input with 'feed the cat' on internal:attr=[placeholder="What needs to be done?"i]
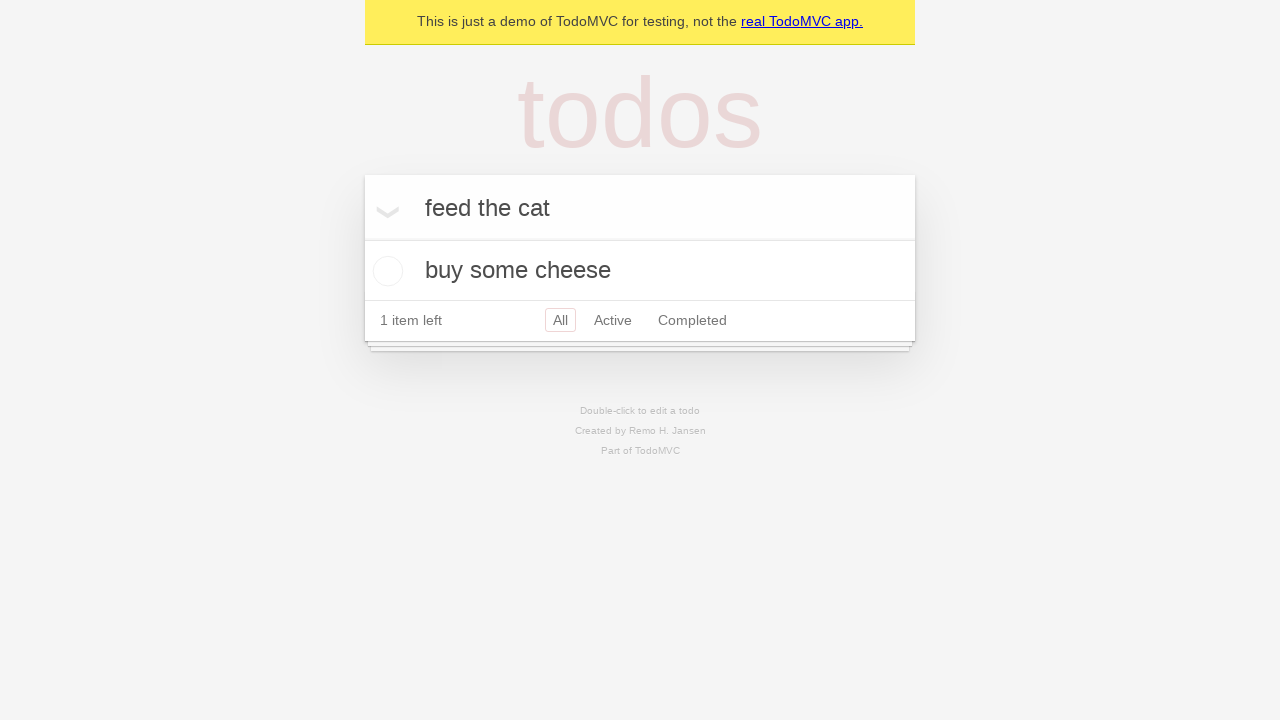

Pressed Enter to create todo 'feed the cat' on internal:attr=[placeholder="What needs to be done?"i]
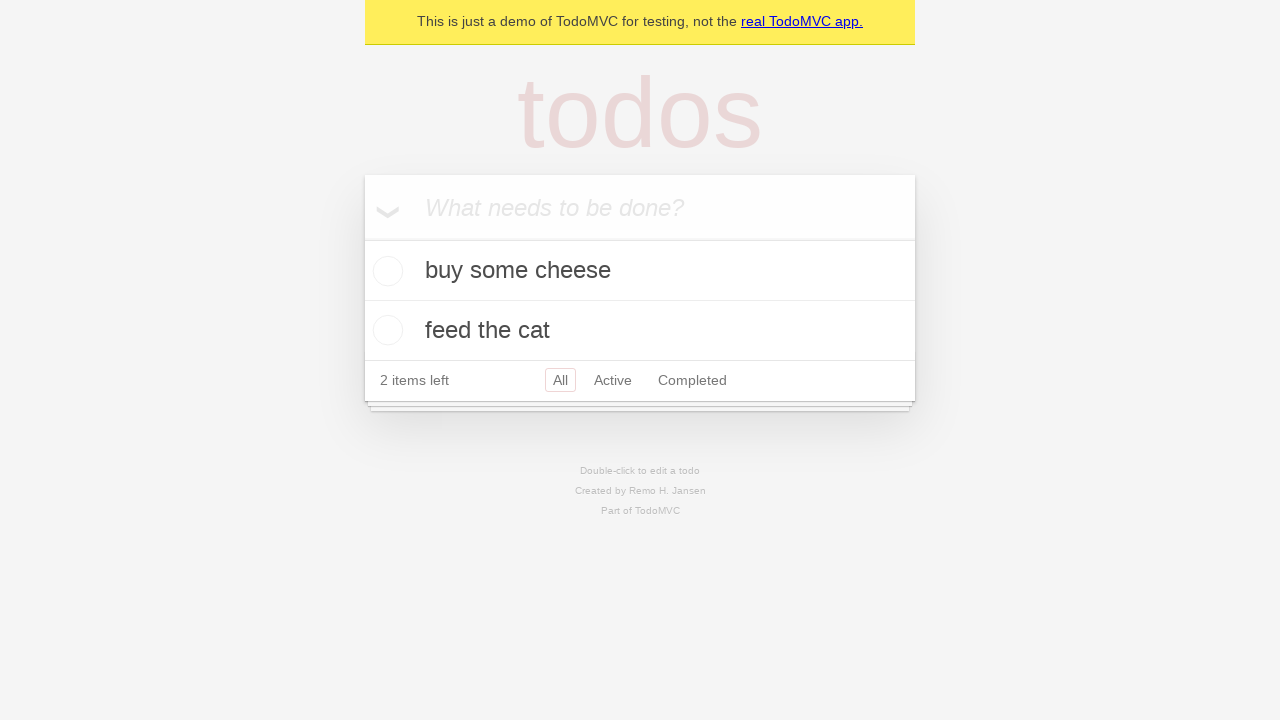

Waited for both todo items to be added to the page
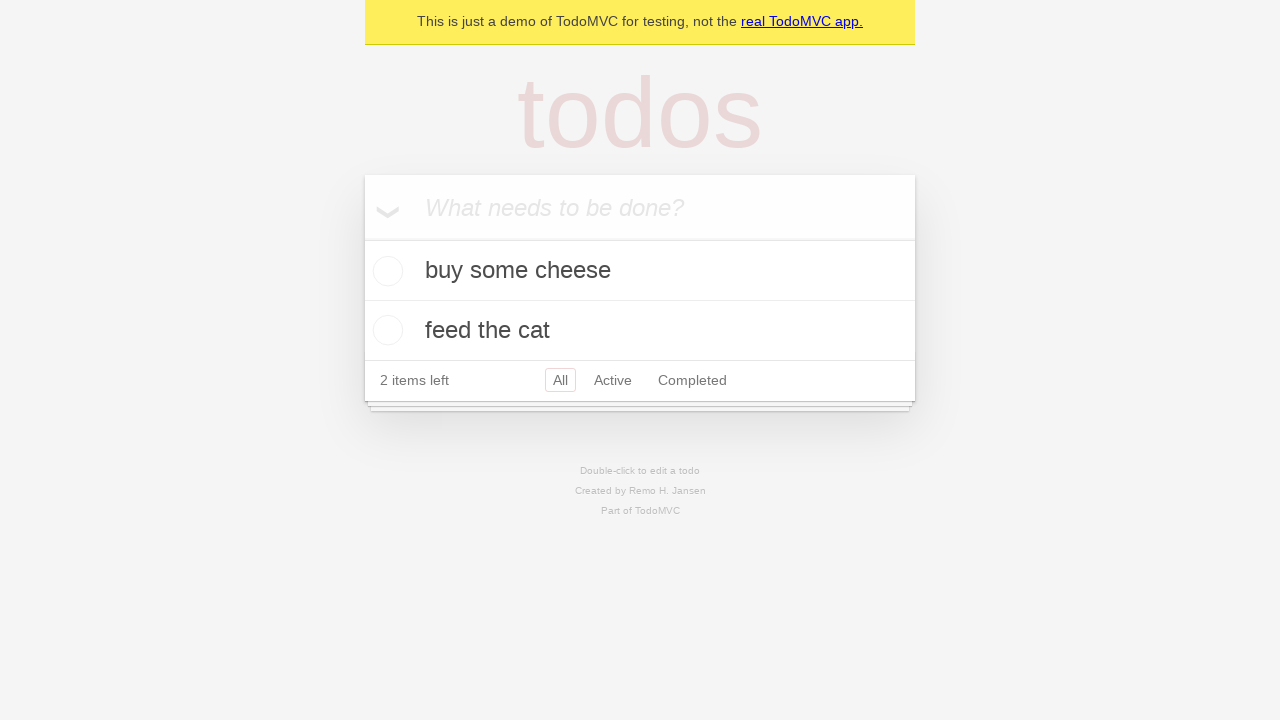

Located all todo items
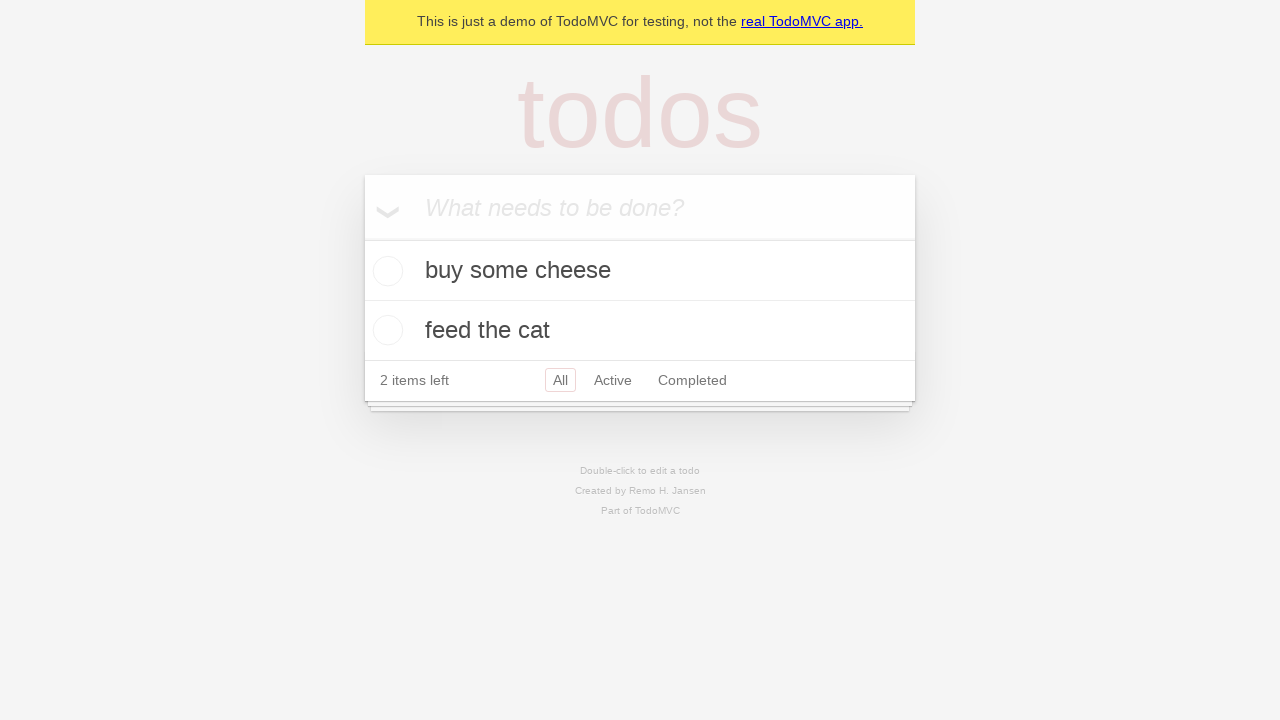

Located checkbox for first todo item
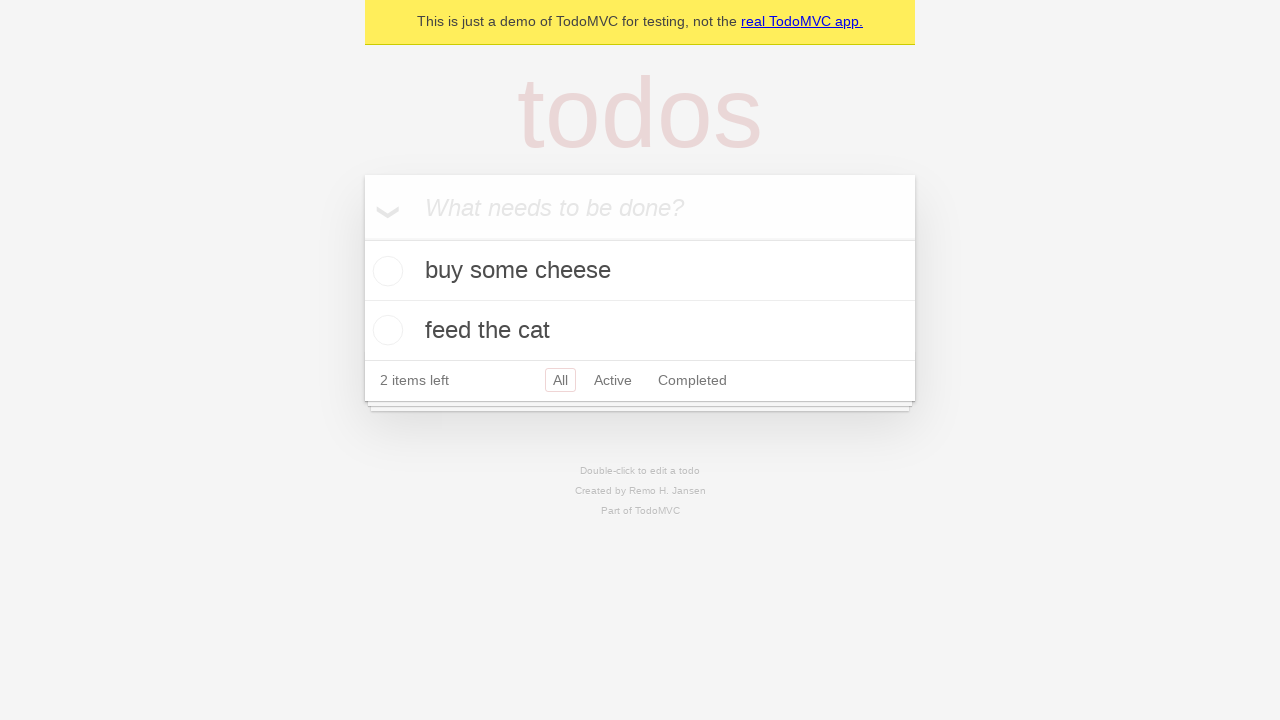

Checked the first todo item at (385, 271) on internal:testid=[data-testid="todo-item"s] >> nth=0 >> internal:role=checkbox
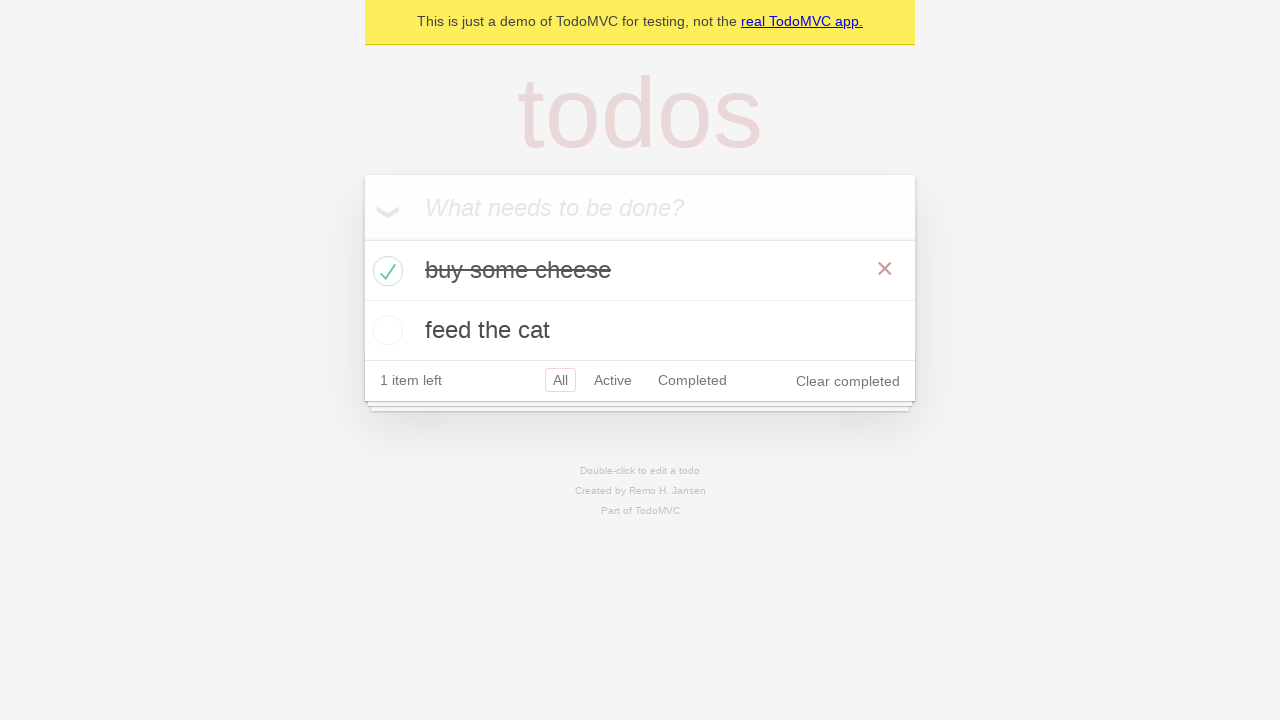

Reloaded the page
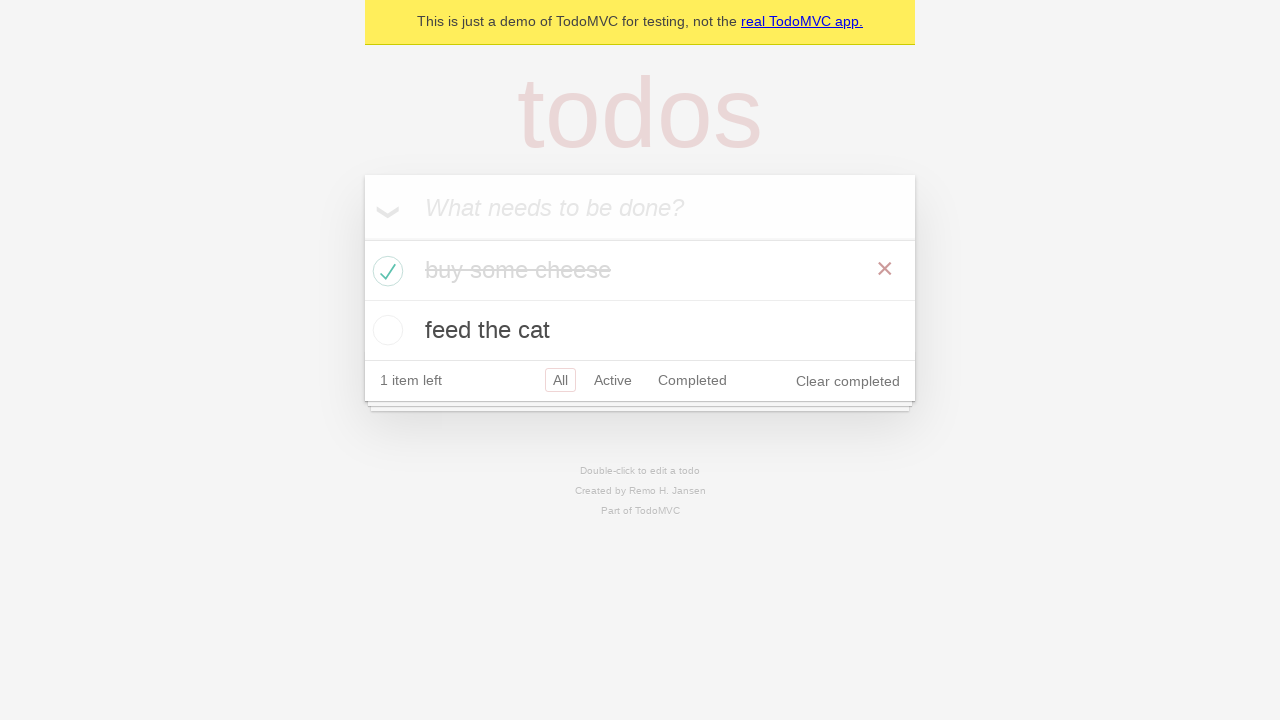

Verified that both todo items were restored after page reload
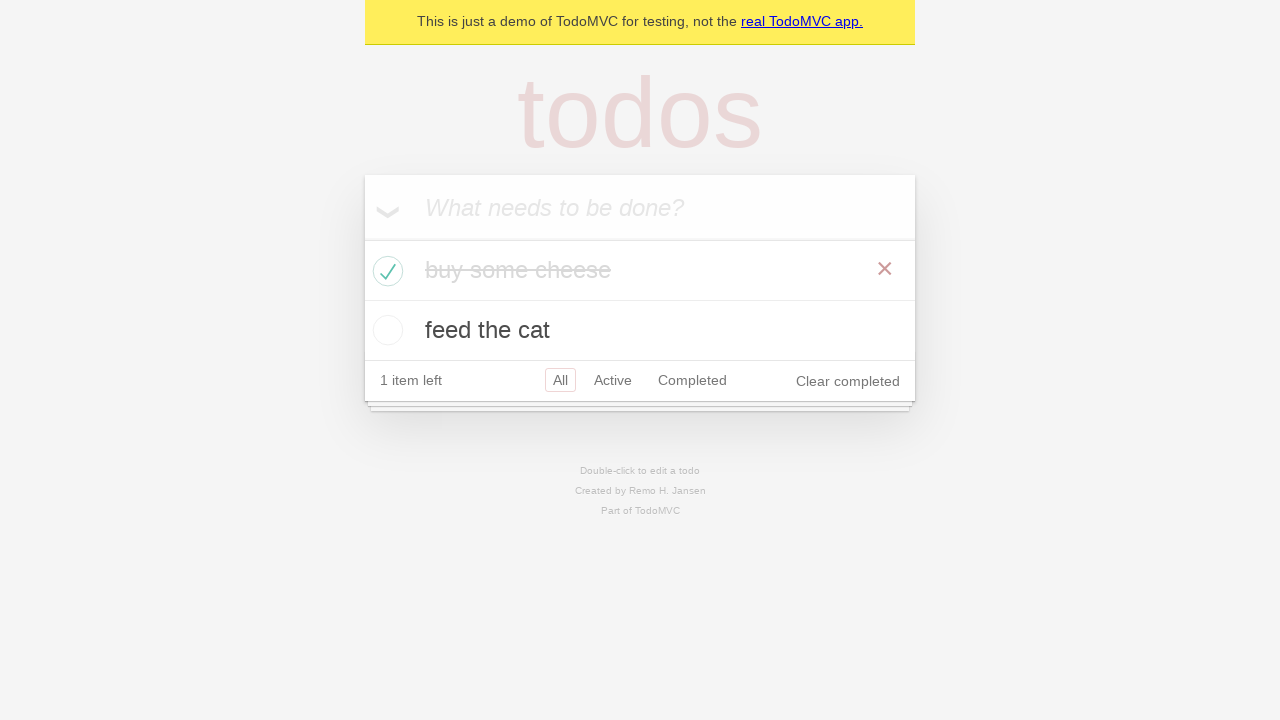

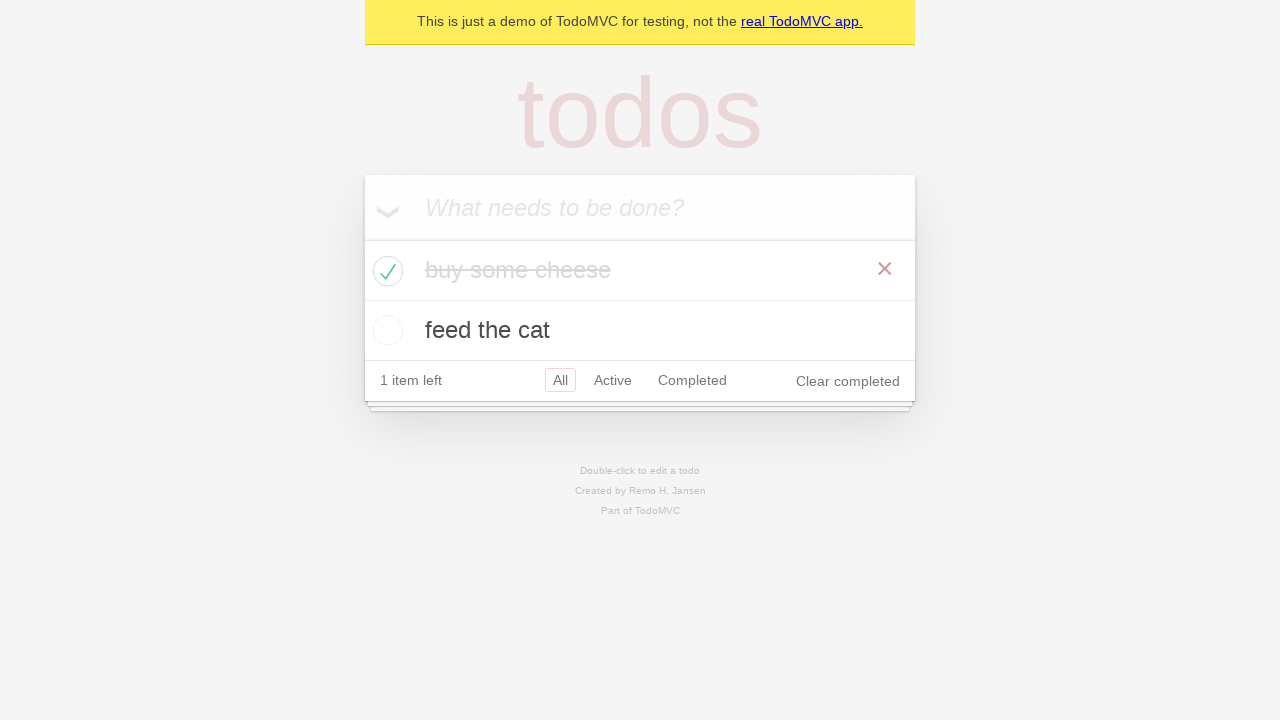